Tests adding todo items by filling the input field and pressing Enter, verifying items appear in the list

Starting URL: https://demo.playwright.dev/todomvc

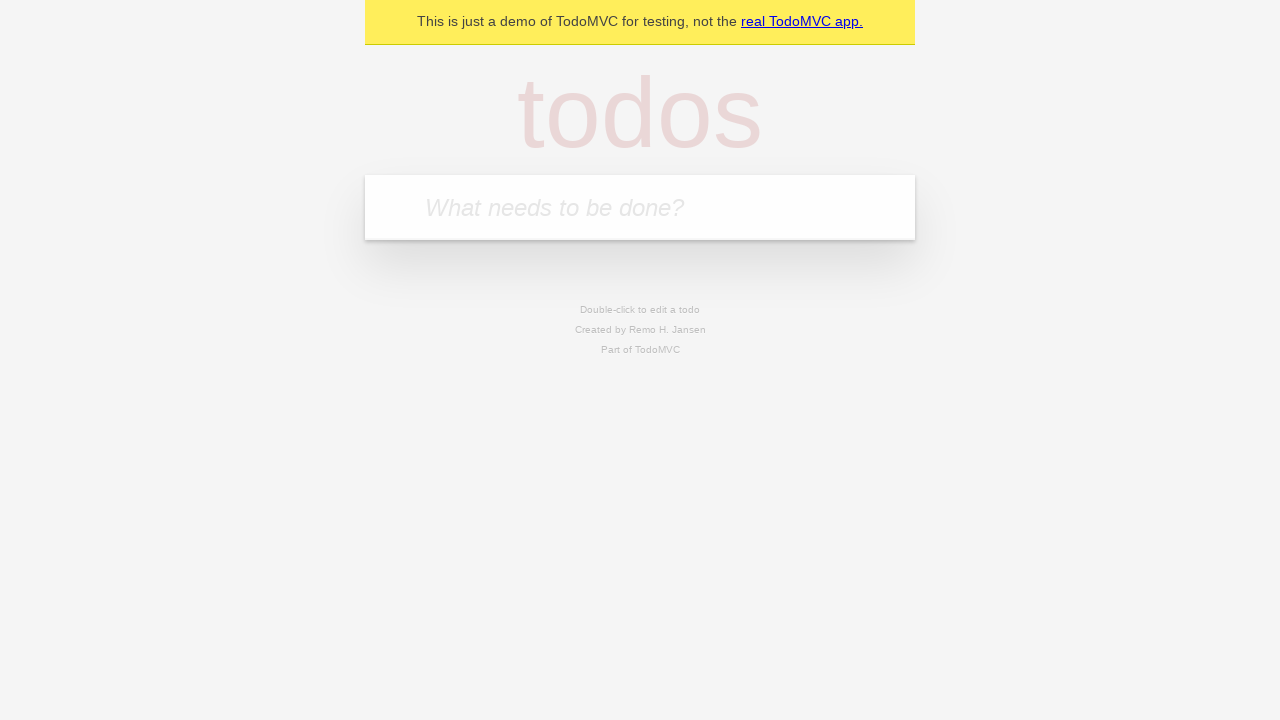

Located the todo input field with placeholder 'What needs to be done?'
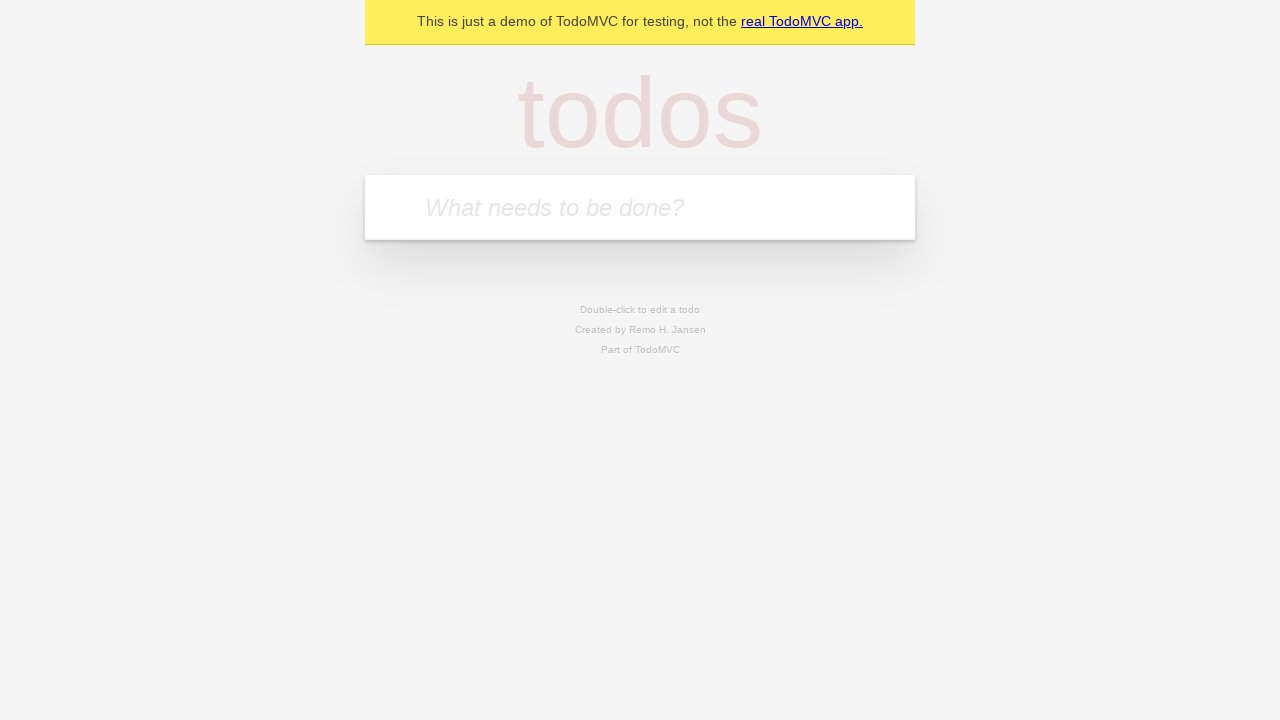

Filled input field with 'buy some cheese' on internal:attr=[placeholder="What needs to be done?"i]
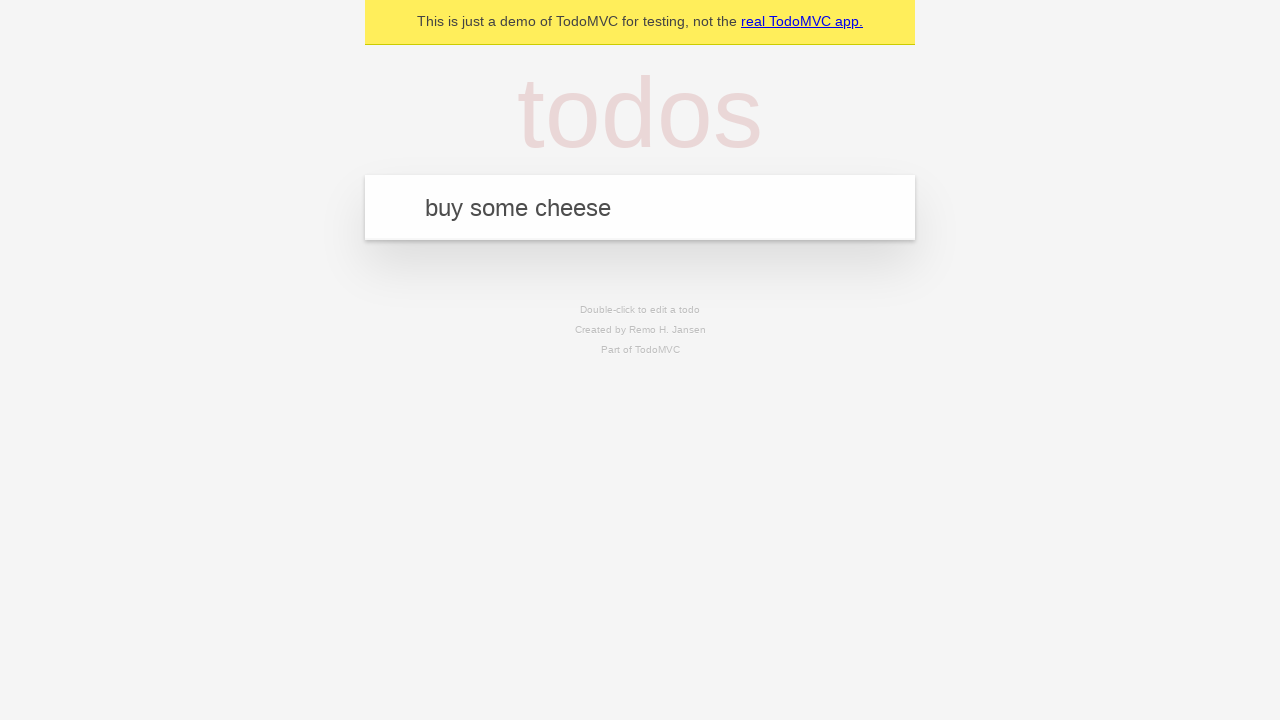

Pressed Enter to add first todo item on internal:attr=[placeholder="What needs to be done?"i]
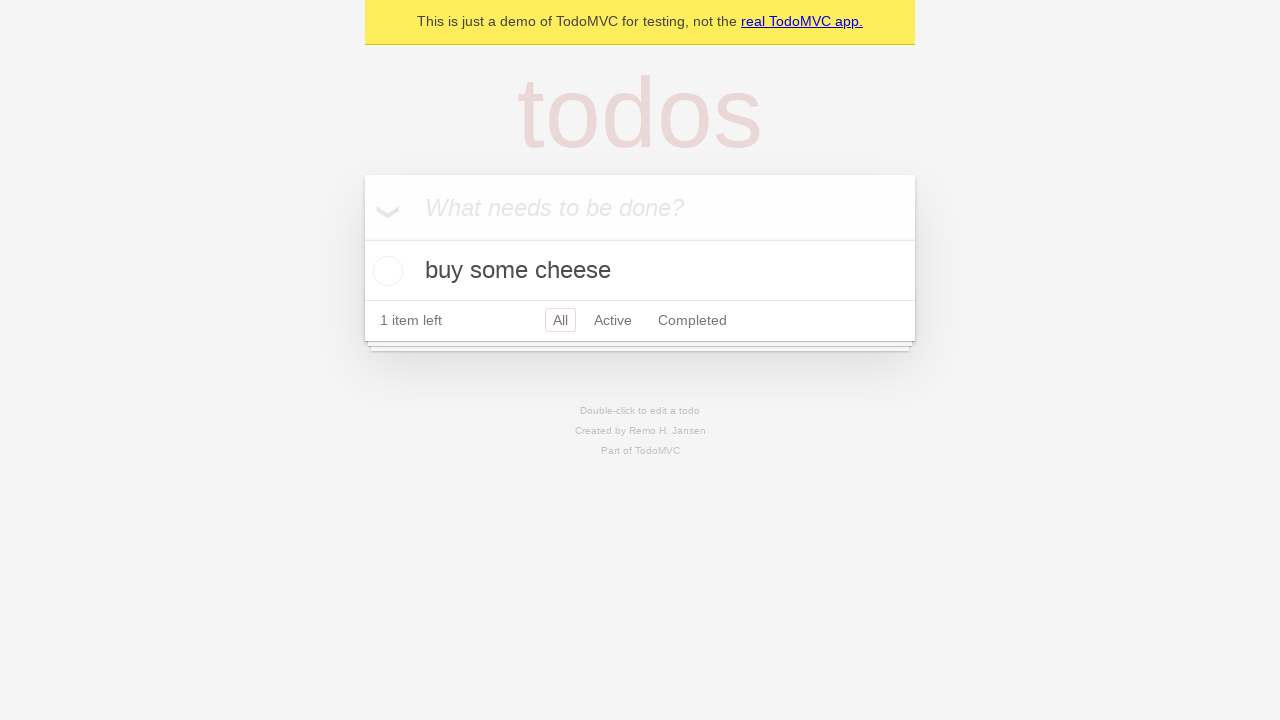

First todo item appeared in the list
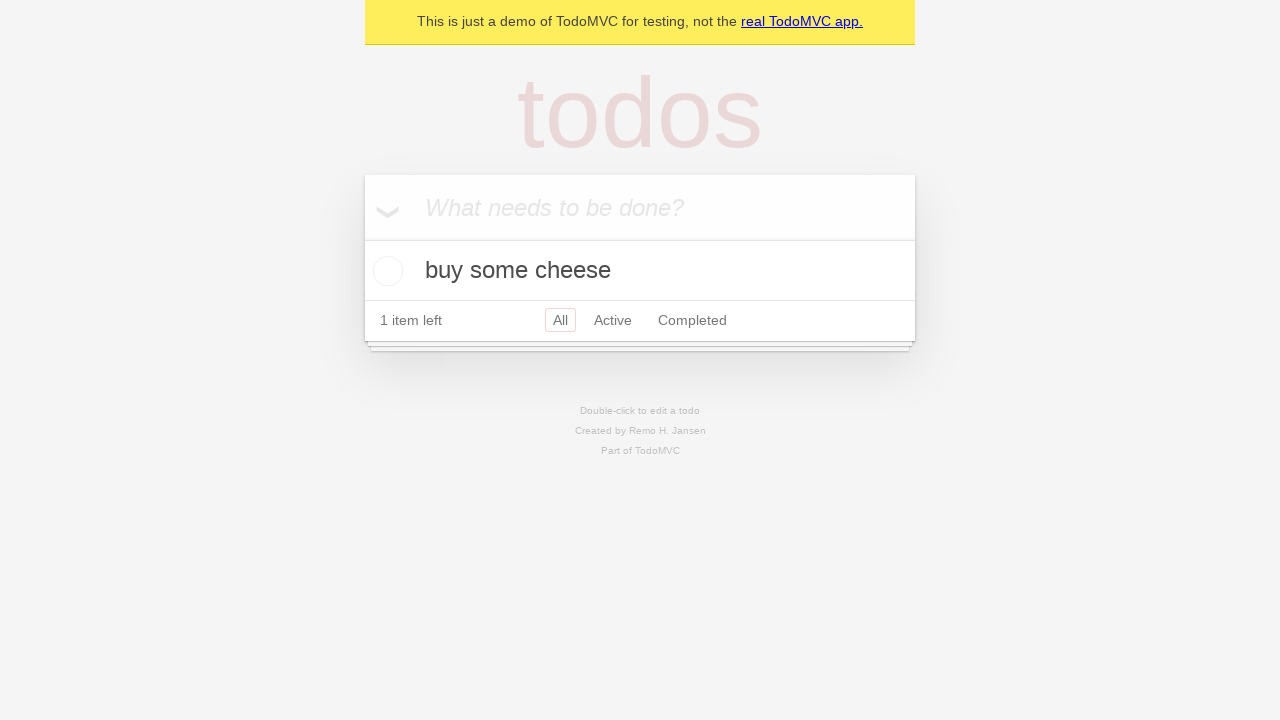

Filled input field with 'feed the cat' on internal:attr=[placeholder="What needs to be done?"i]
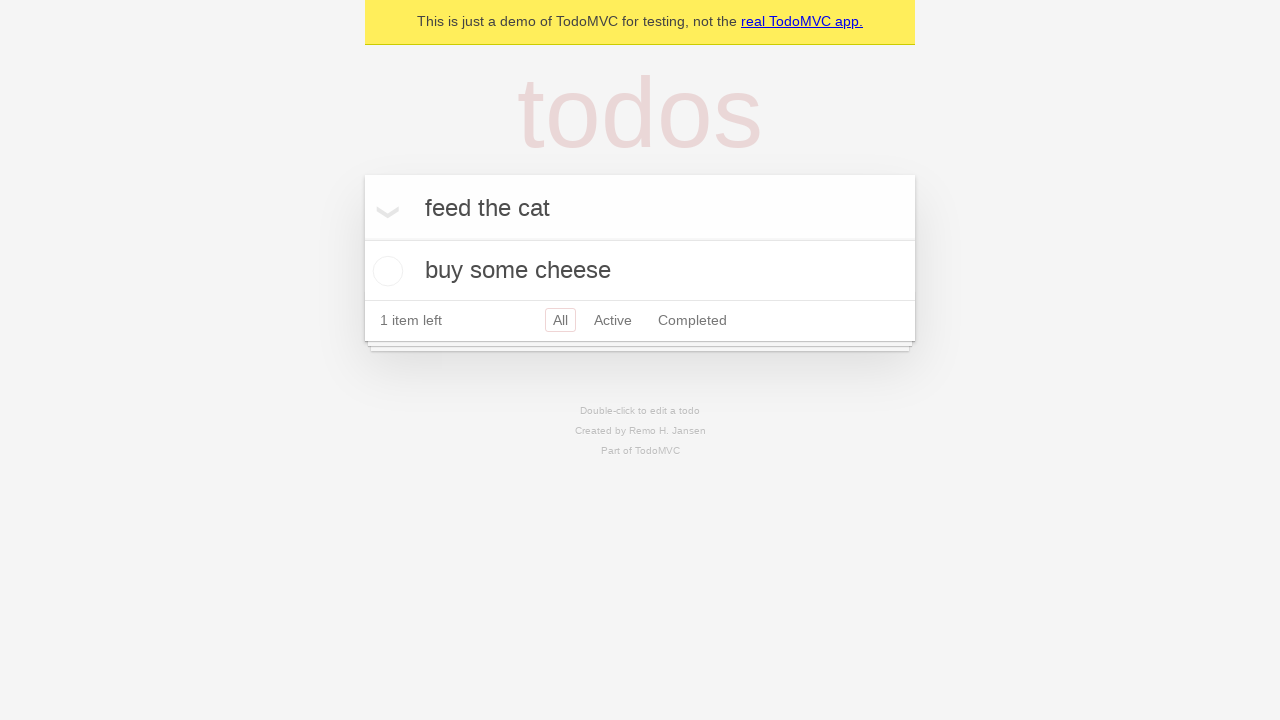

Pressed Enter to add second todo item on internal:attr=[placeholder="What needs to be done?"i]
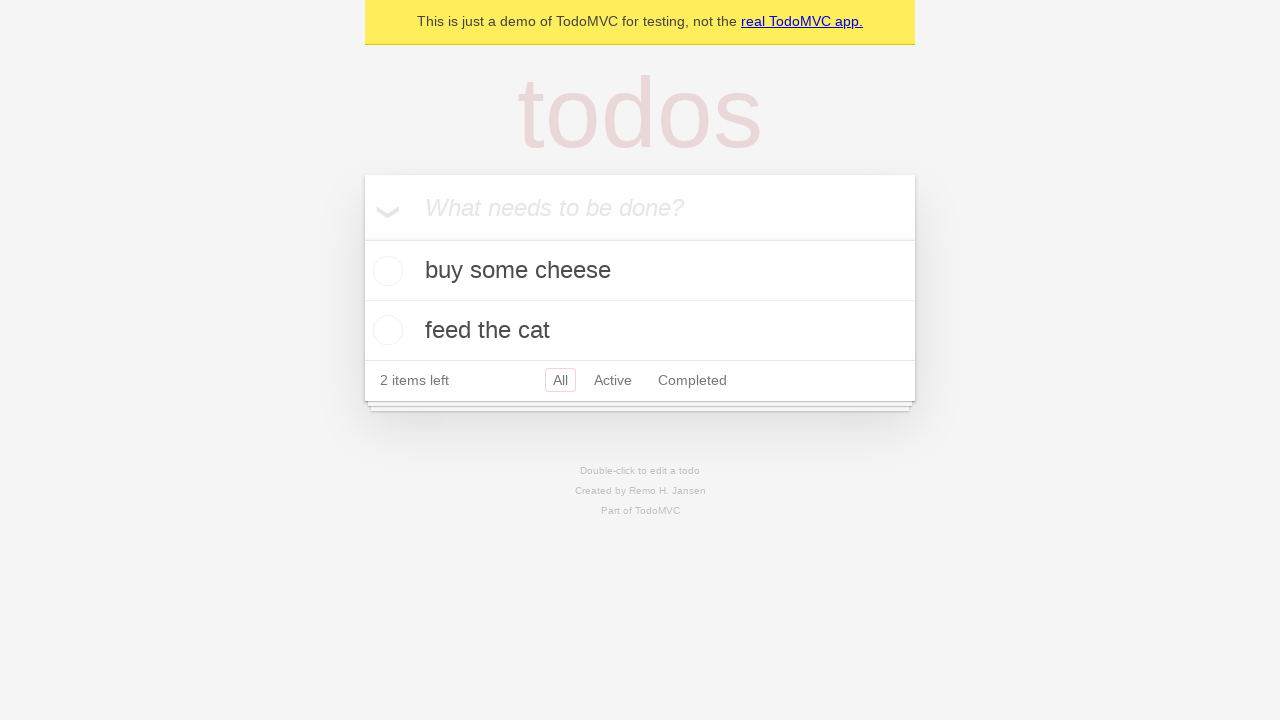

Verified both todo items are now visible in the list
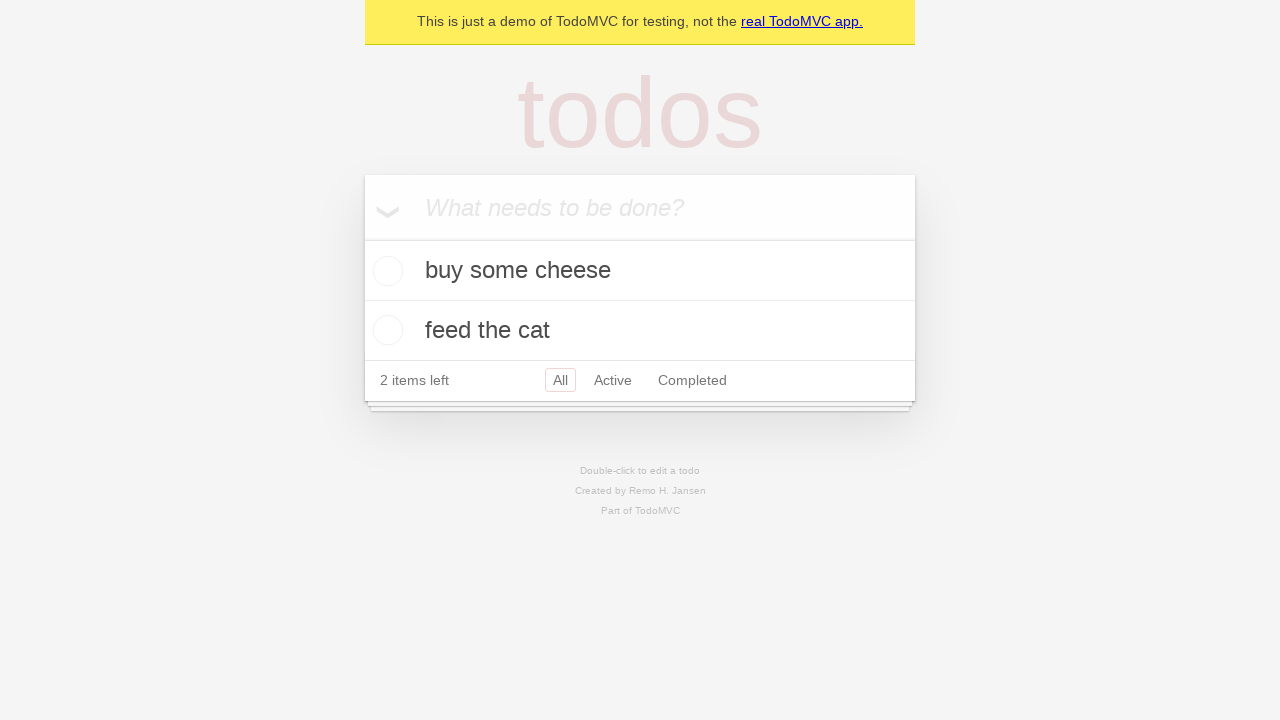

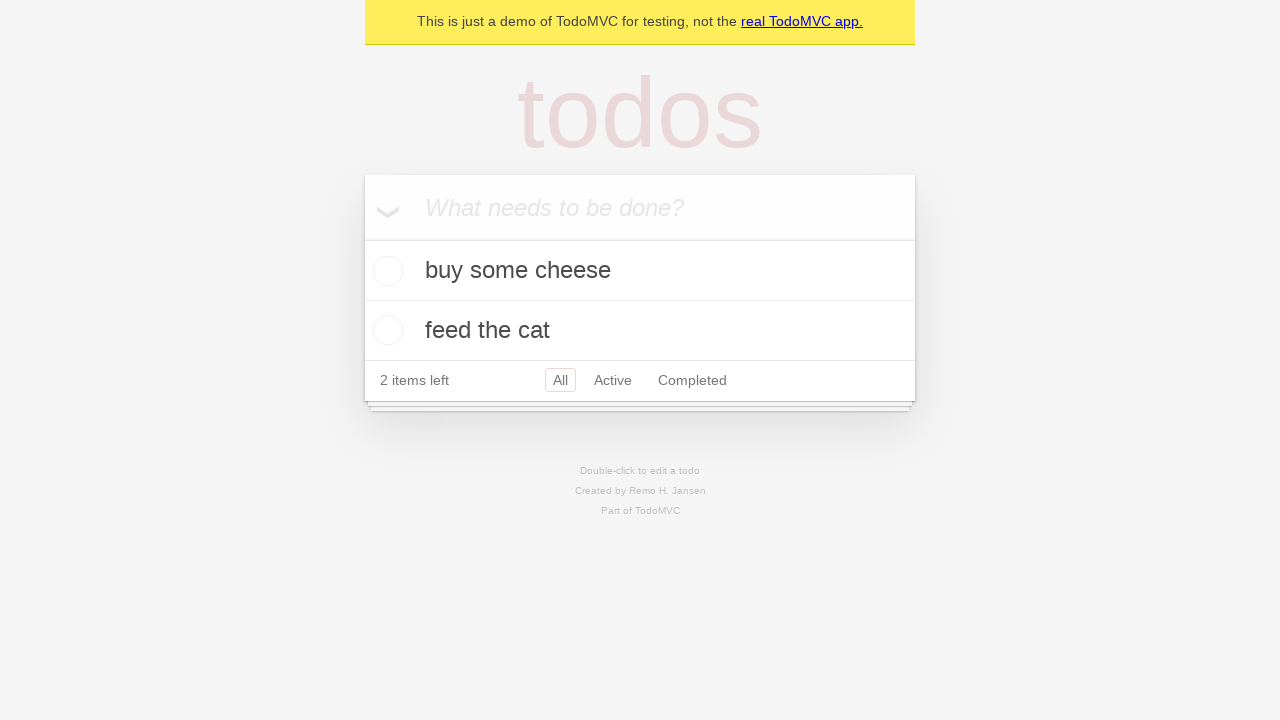